Tests marking all todo items as completed using the "Mark all as complete" checkbox

Starting URL: https://demo.playwright.dev/todomvc

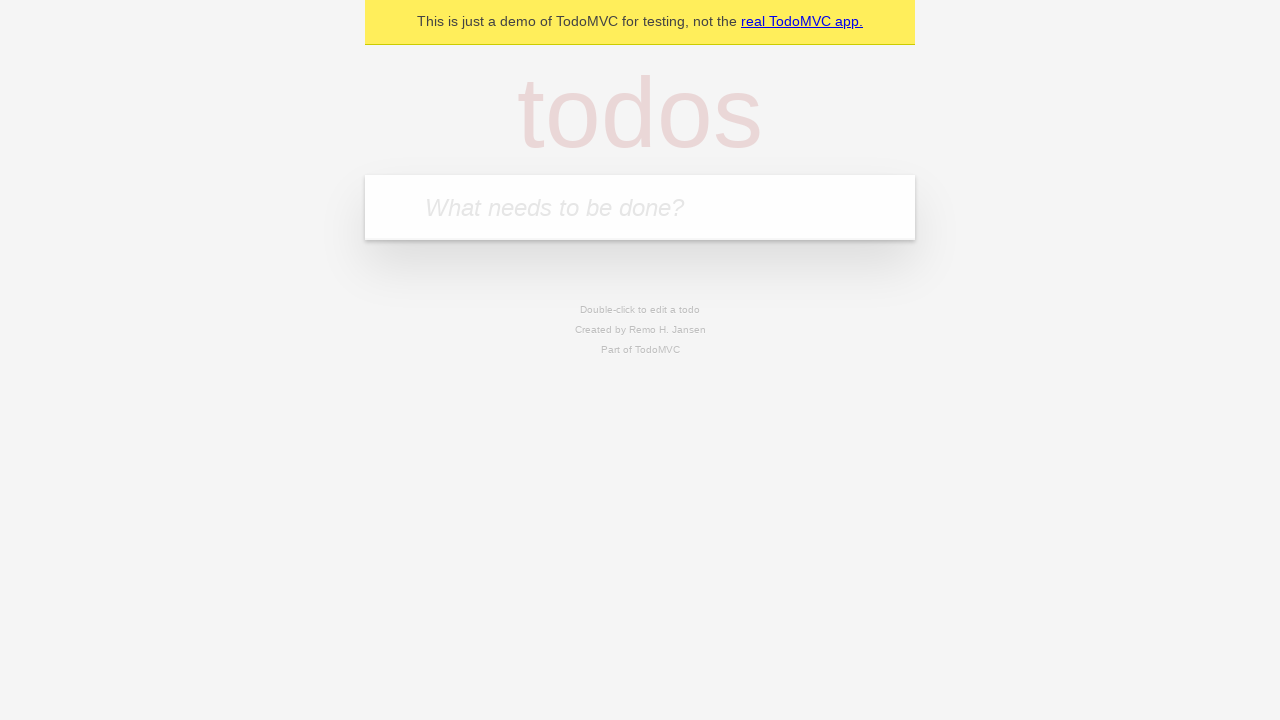

Filled todo input with 'buy some cheese' on internal:attr=[placeholder="What needs to be done?"i]
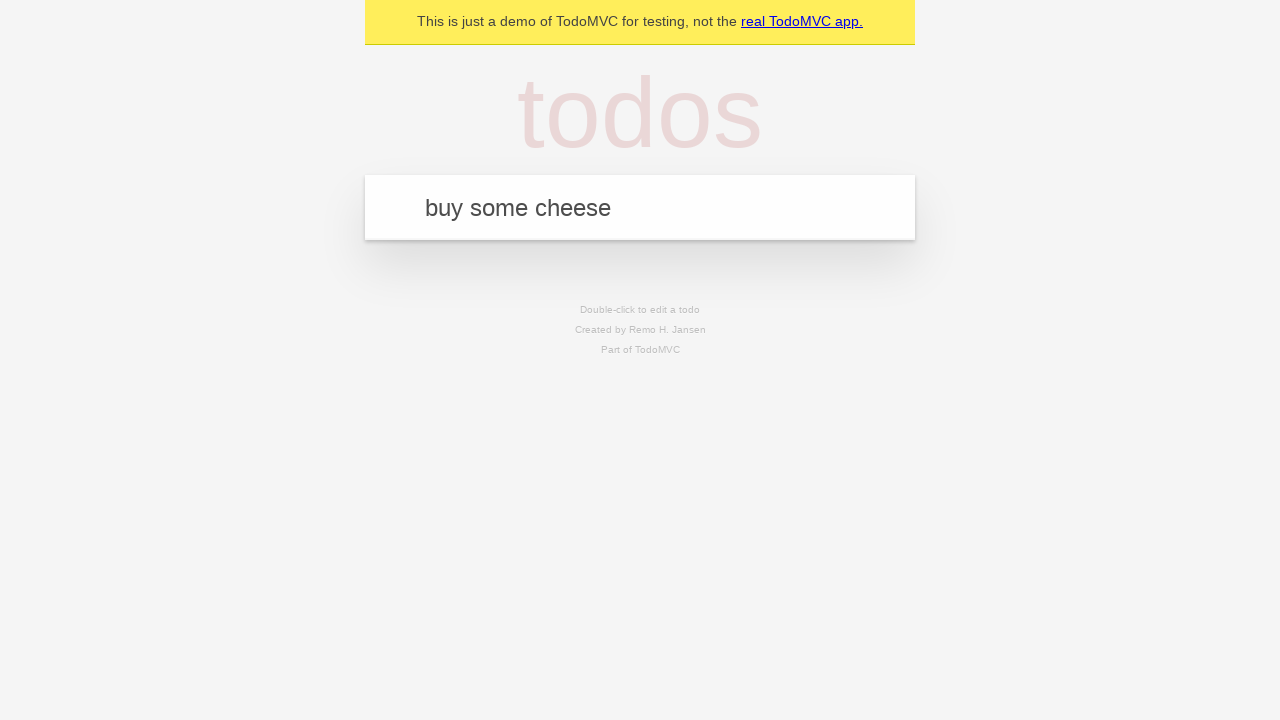

Pressed Enter to create first todo item on internal:attr=[placeholder="What needs to be done?"i]
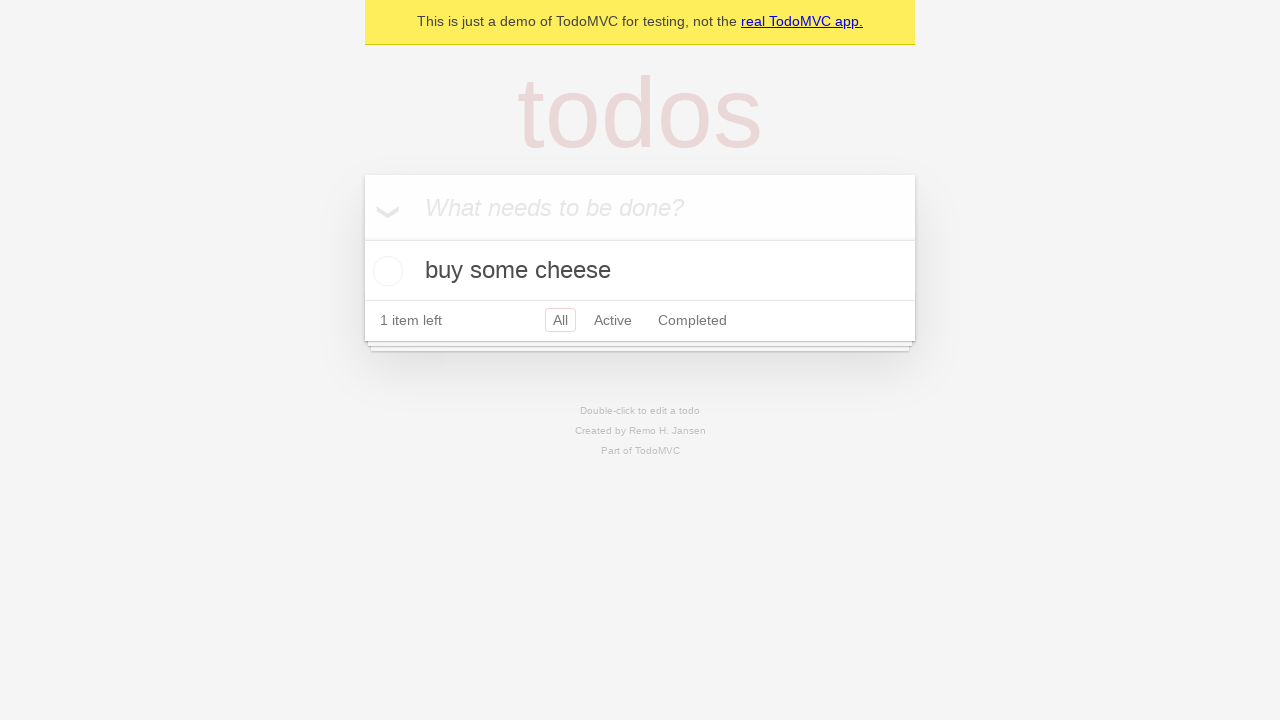

Filled todo input with 'feed the cat' on internal:attr=[placeholder="What needs to be done?"i]
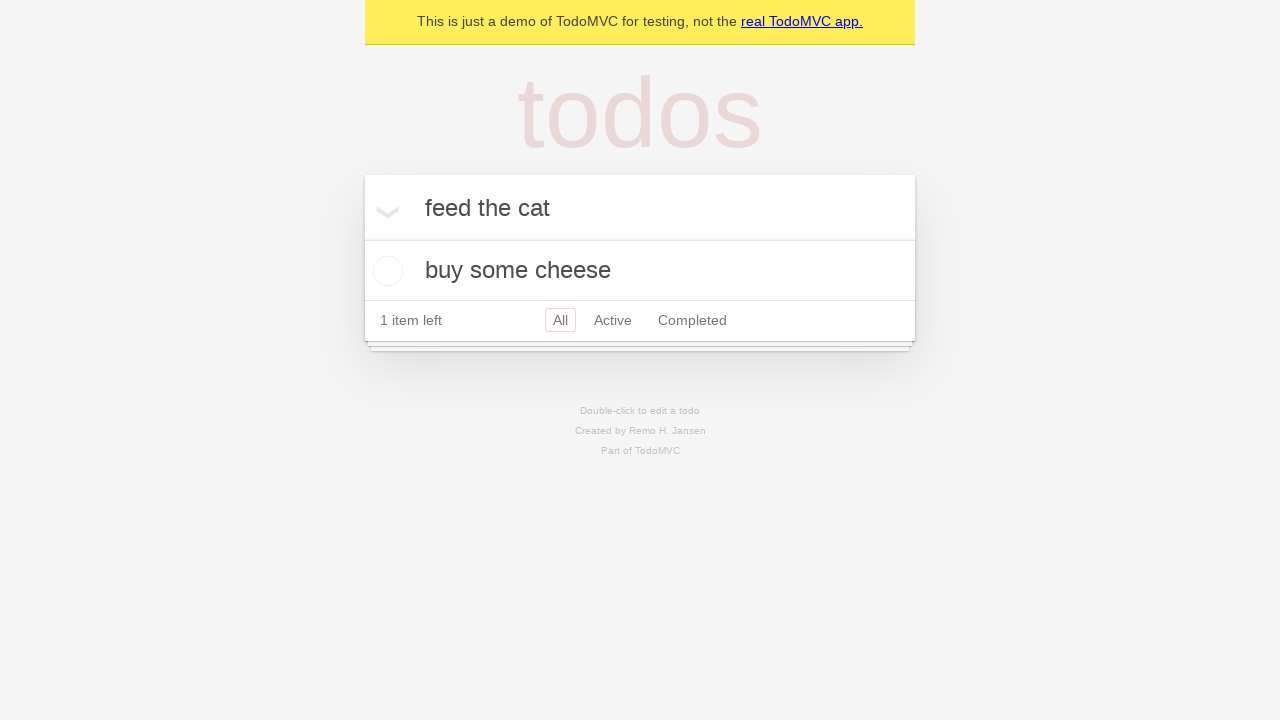

Pressed Enter to create second todo item on internal:attr=[placeholder="What needs to be done?"i]
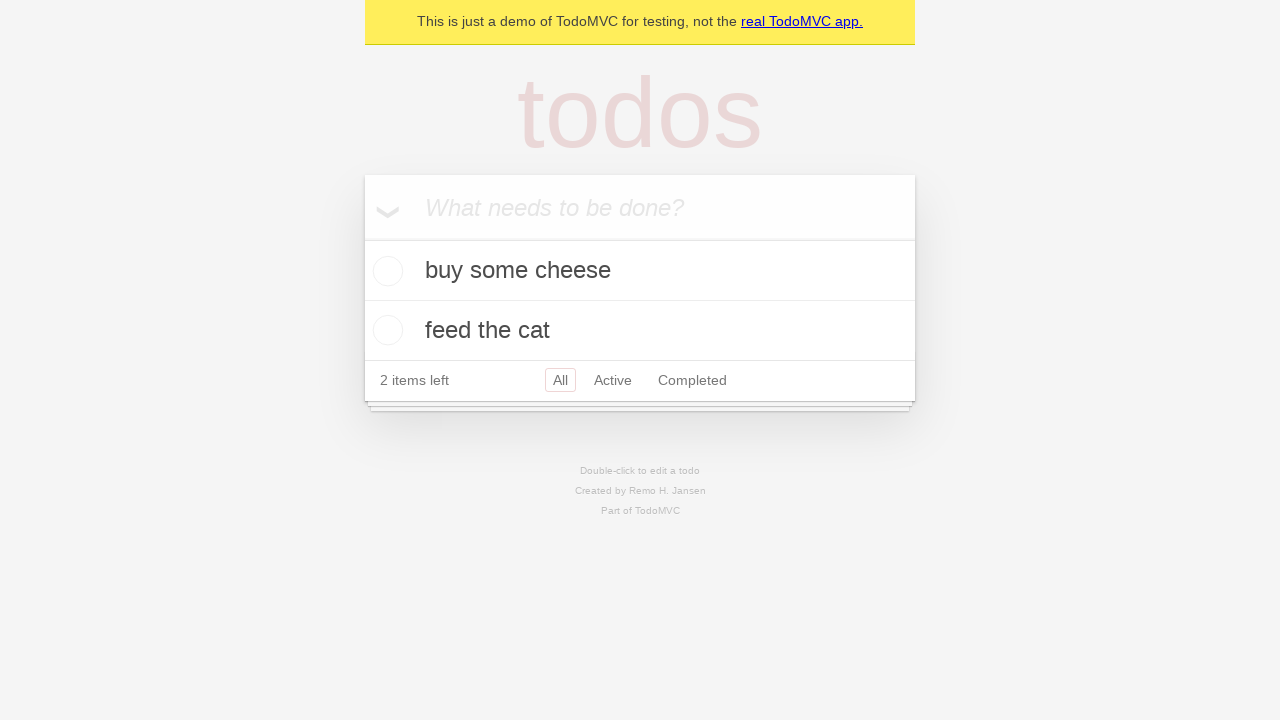

Filled todo input with 'book a doctors appointment' on internal:attr=[placeholder="What needs to be done?"i]
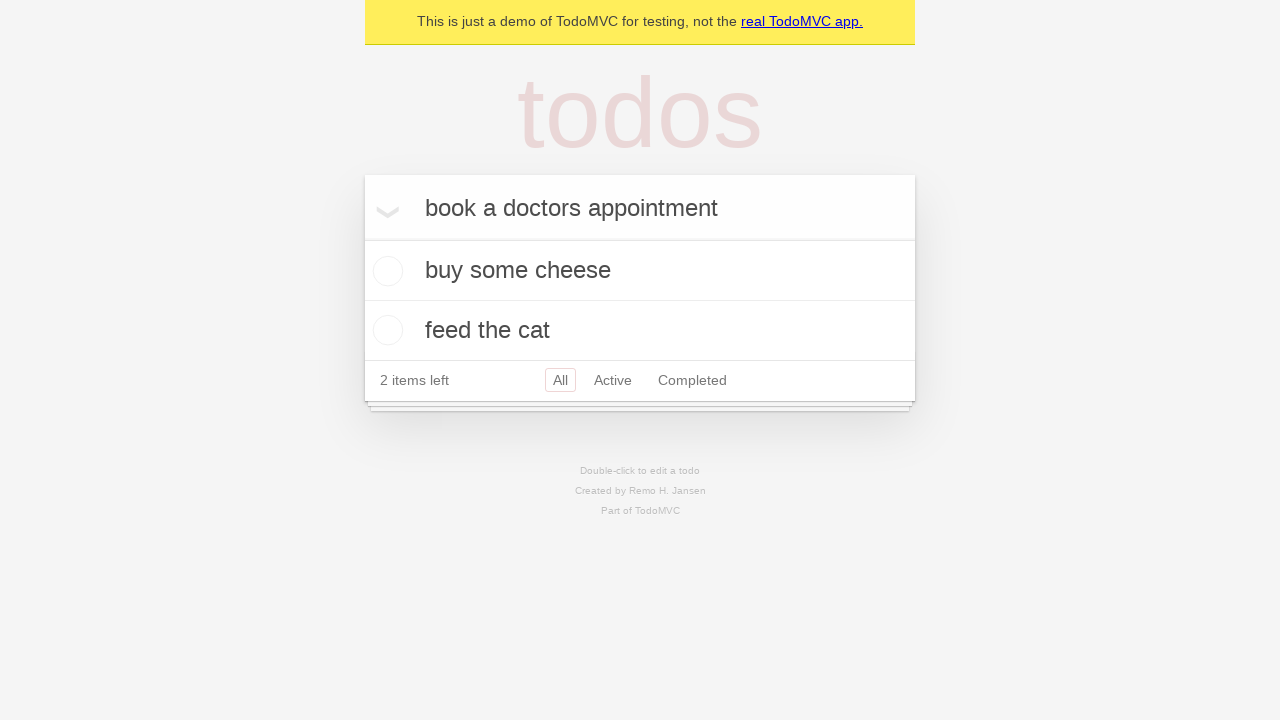

Pressed Enter to create third todo item on internal:attr=[placeholder="What needs to be done?"i]
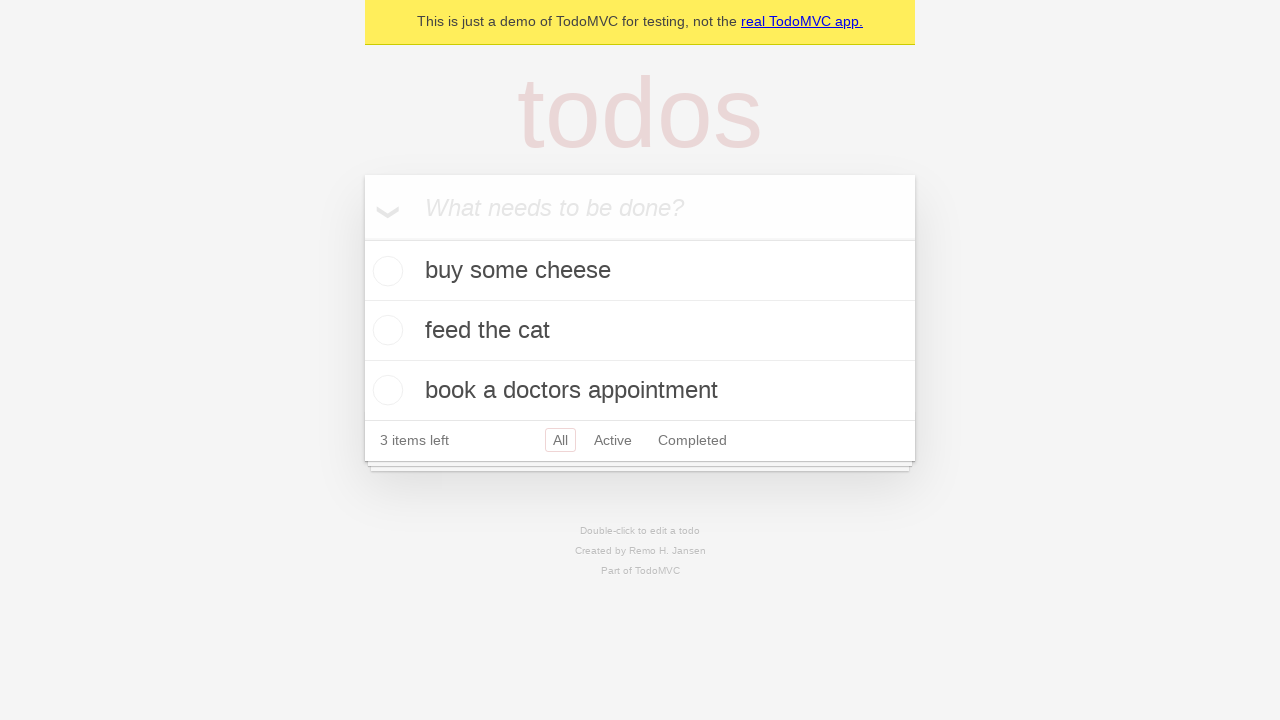

Checked 'Mark all as complete' checkbox at (362, 238) on internal:label="Mark all as complete"i
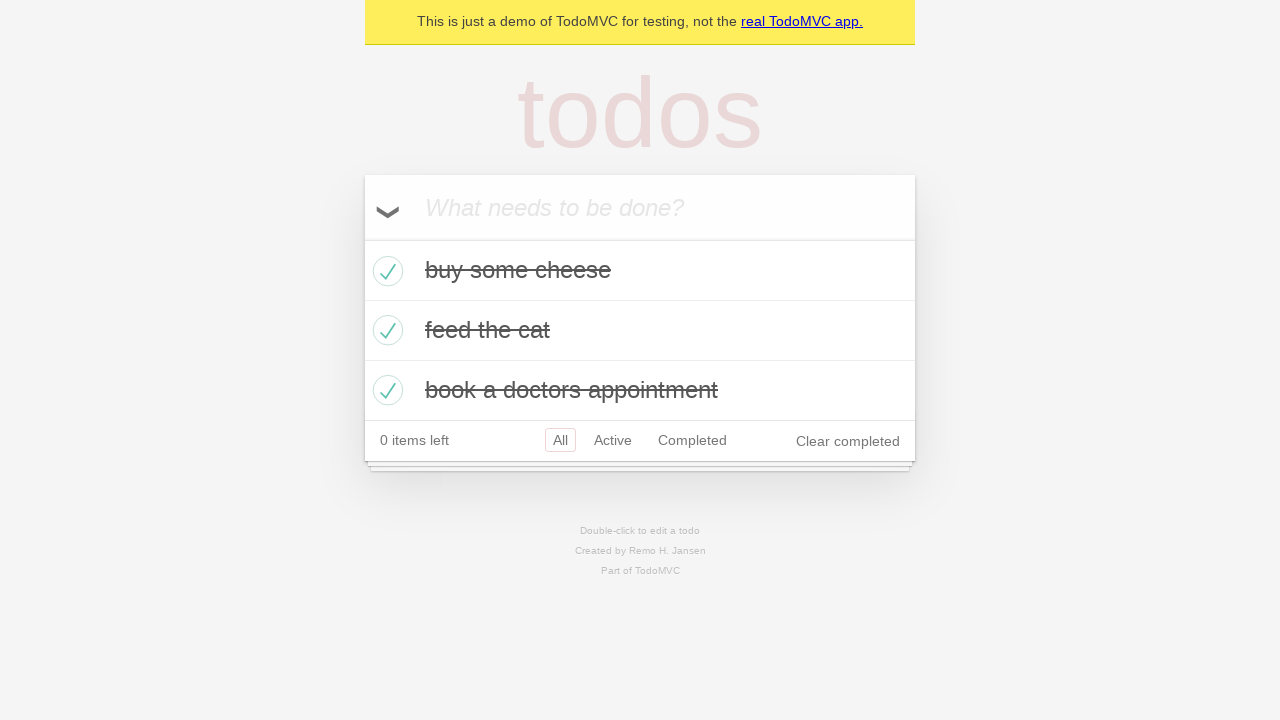

Waited for all todo items to be marked as completed
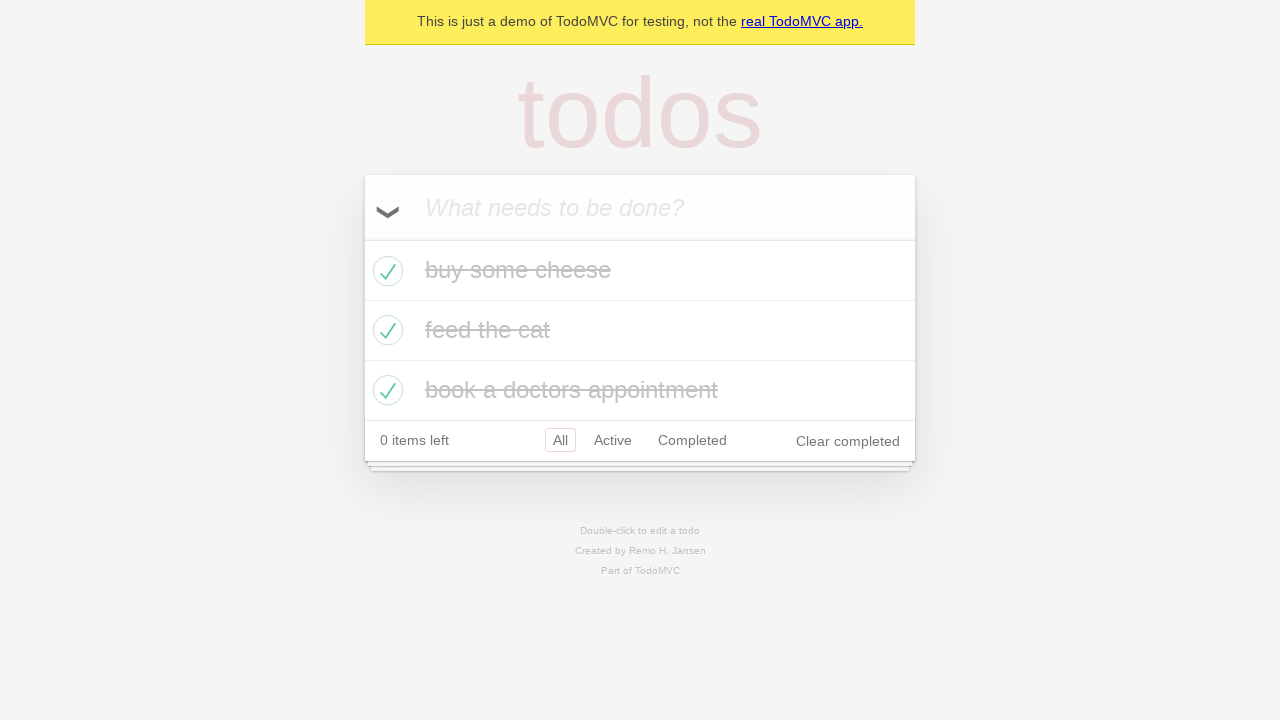

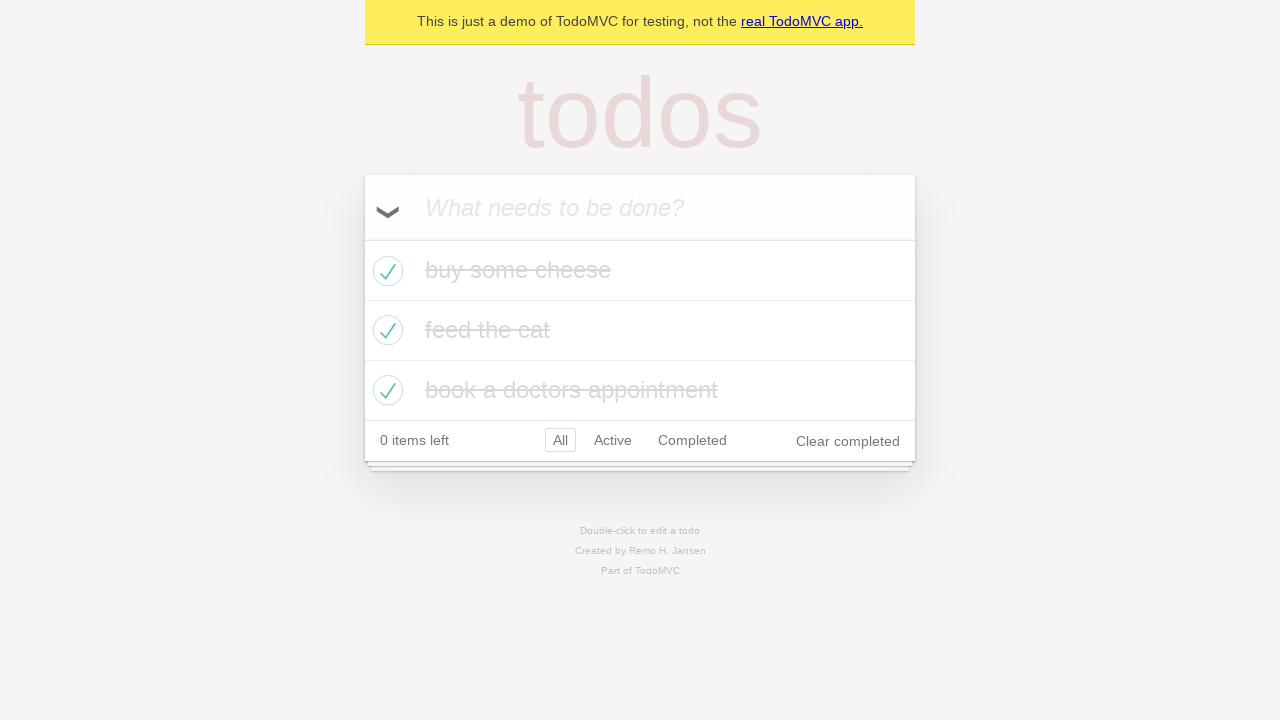